Navigates to the Links page on LeafGround by clicking through the menu

Starting URL: https://www.leafground.com/

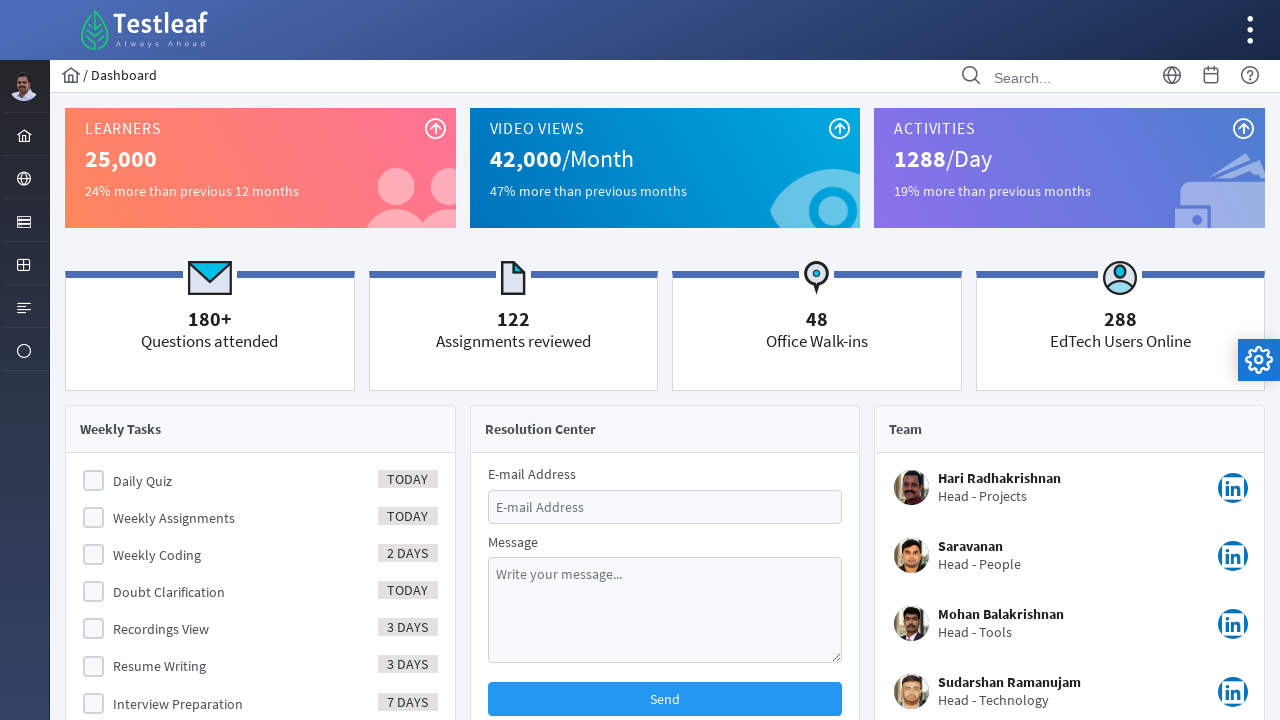

Clicked main menu item to open navigation at (24, 220) on #menuform\:j_idt40
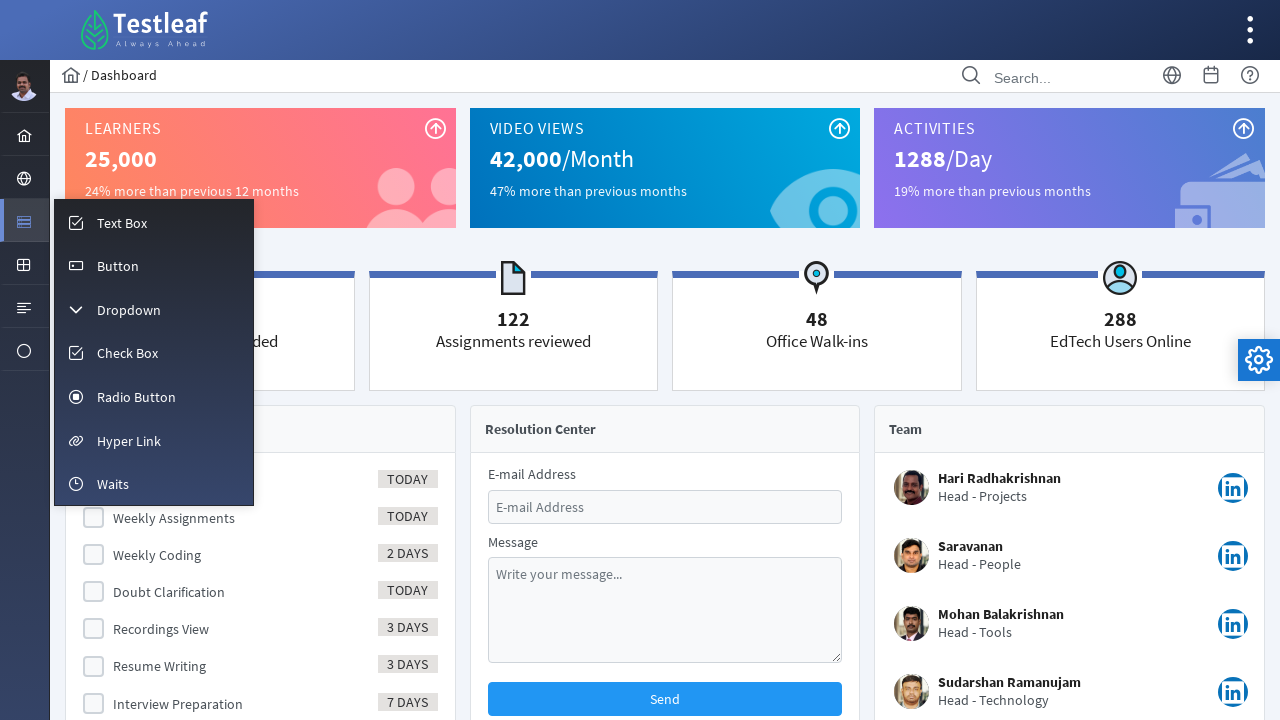

Clicked Links menu option to navigate to Links page at (154, 440) on #menuform\:m_link
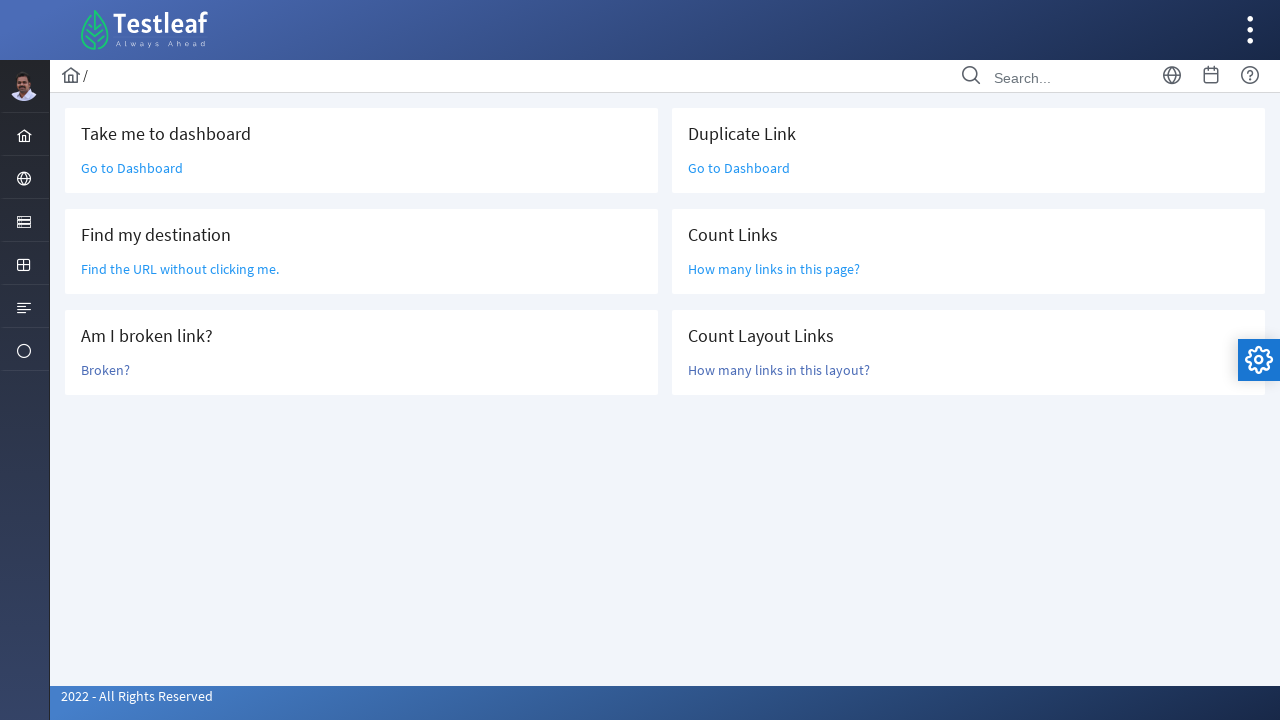

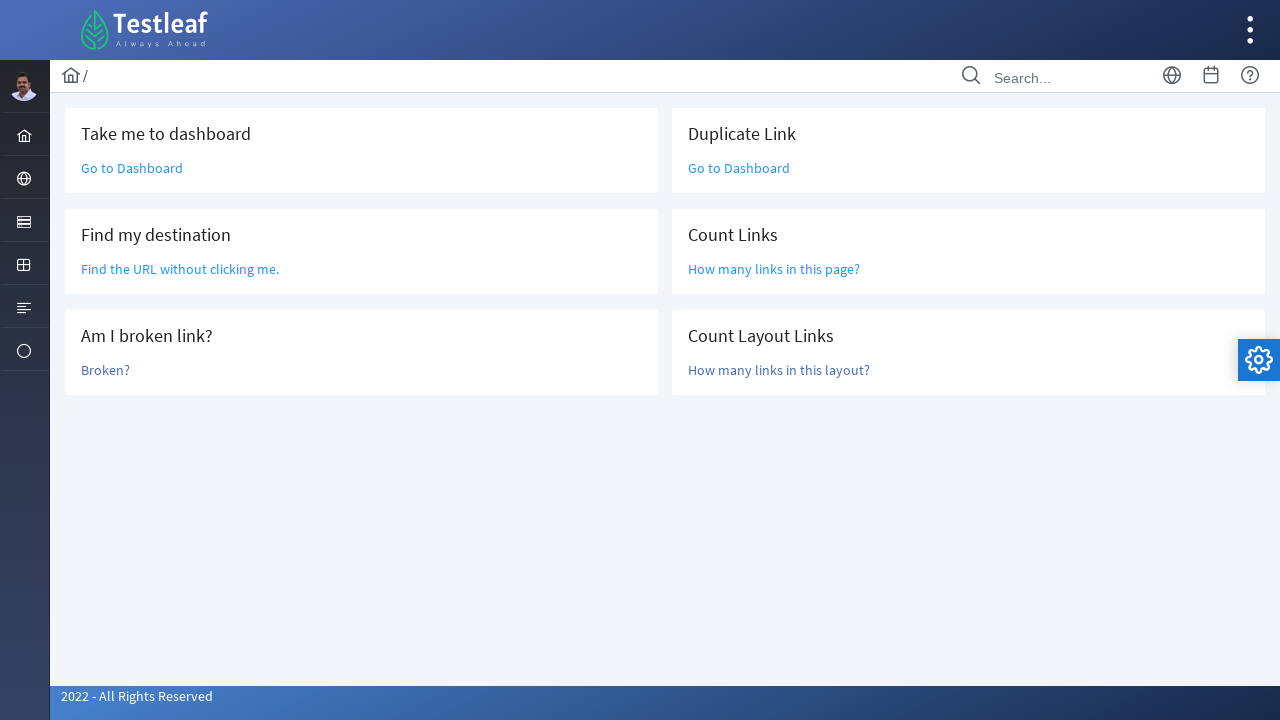